Tests that a todo item is removed if edited to an empty string

Starting URL: https://demo.playwright.dev/todomvc

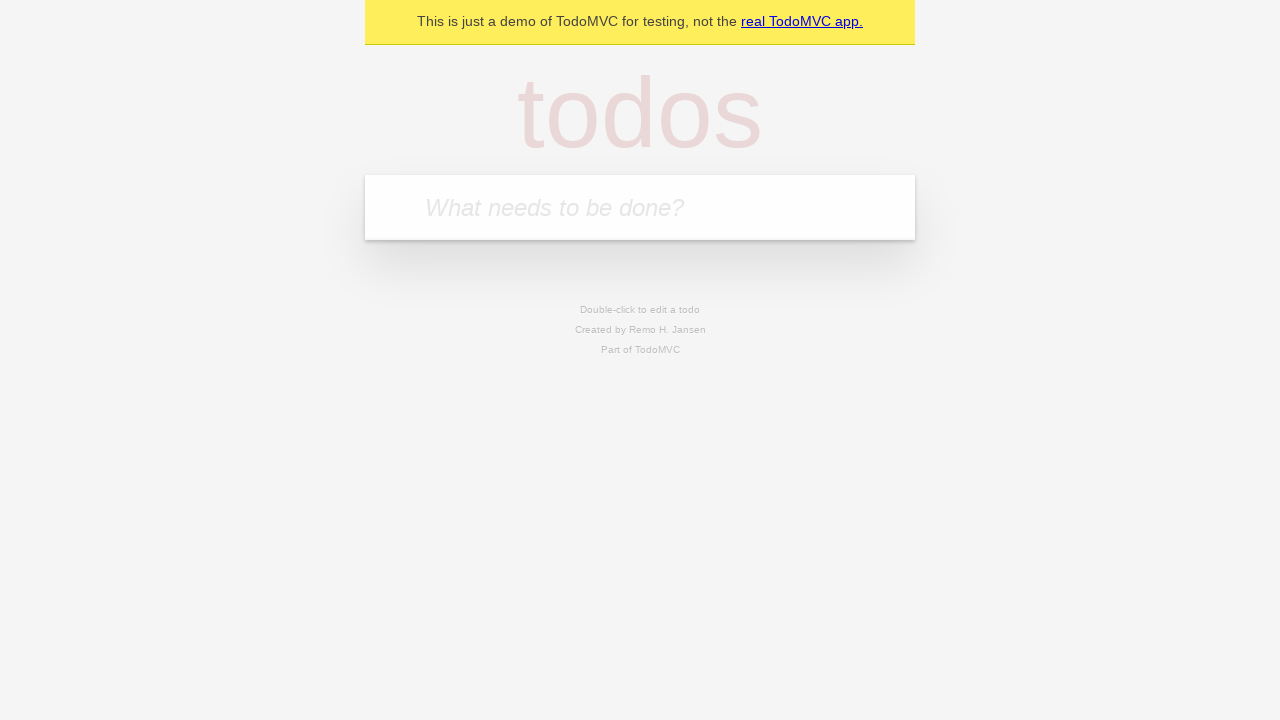

Filled todo input with 'buy some cheese' on internal:attr=[placeholder="What needs to be done?"i]
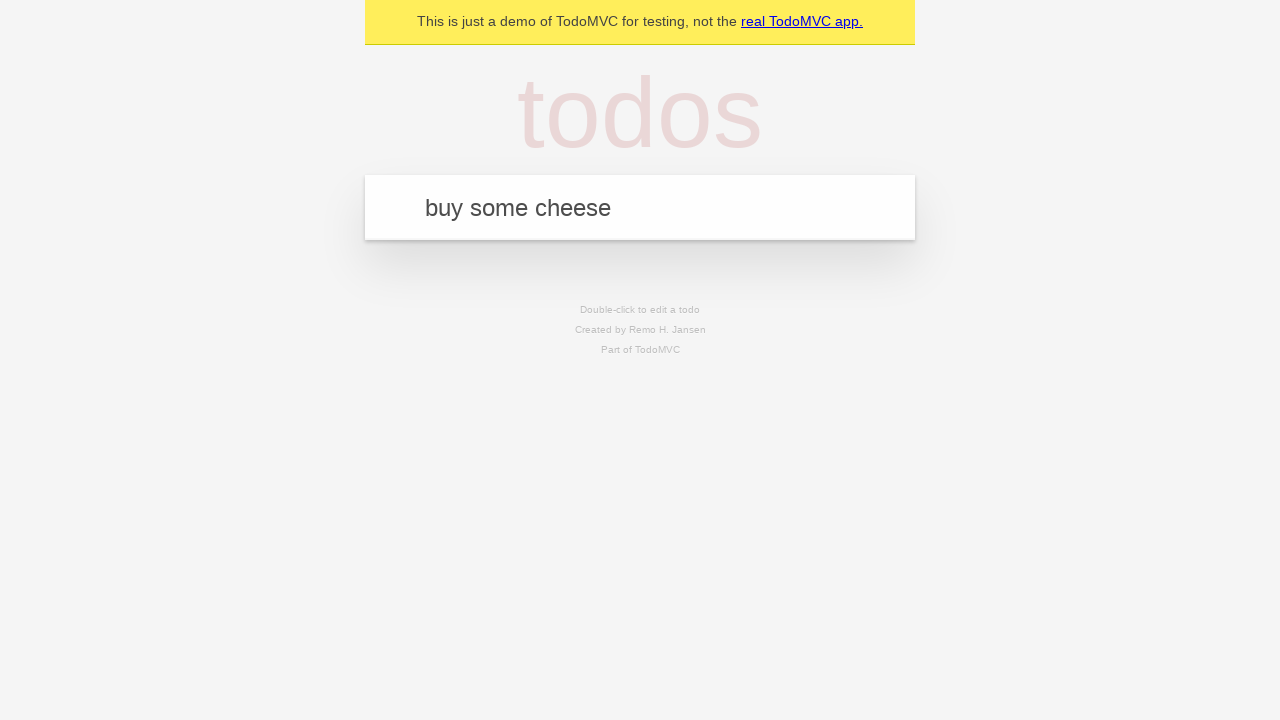

Pressed Enter to add first todo on internal:attr=[placeholder="What needs to be done?"i]
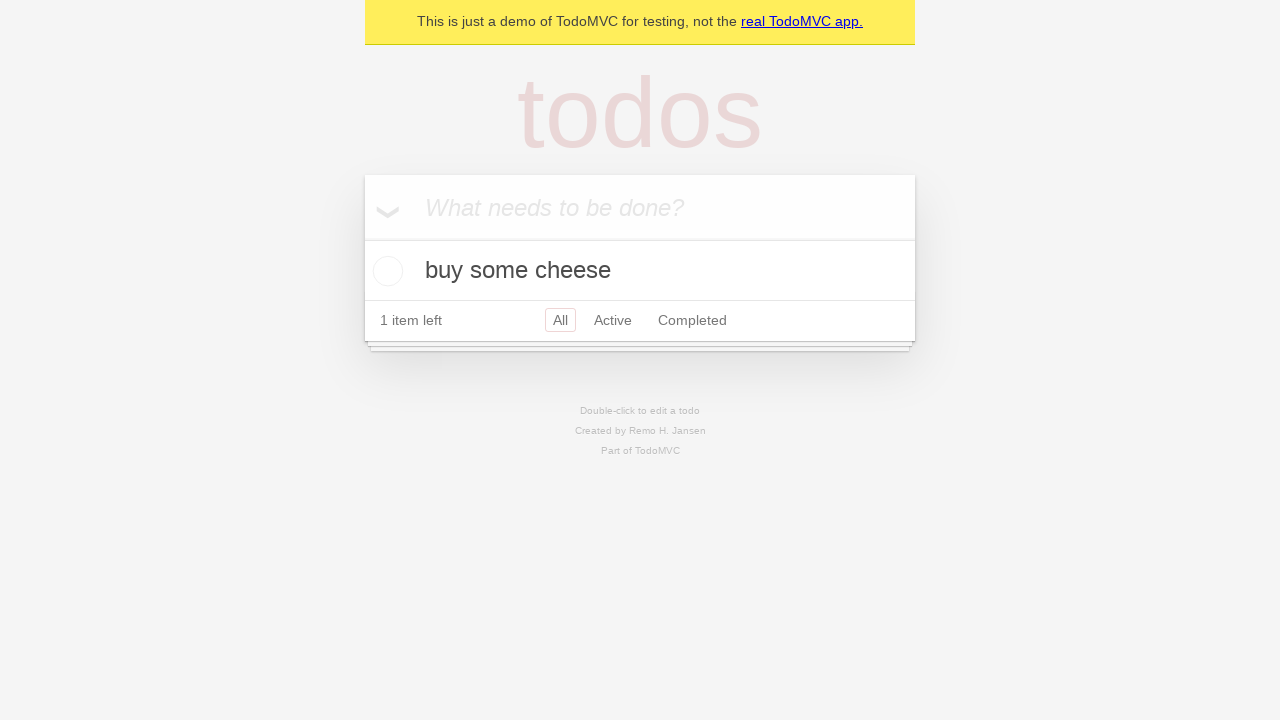

Filled todo input with 'feed the cat' on internal:attr=[placeholder="What needs to be done?"i]
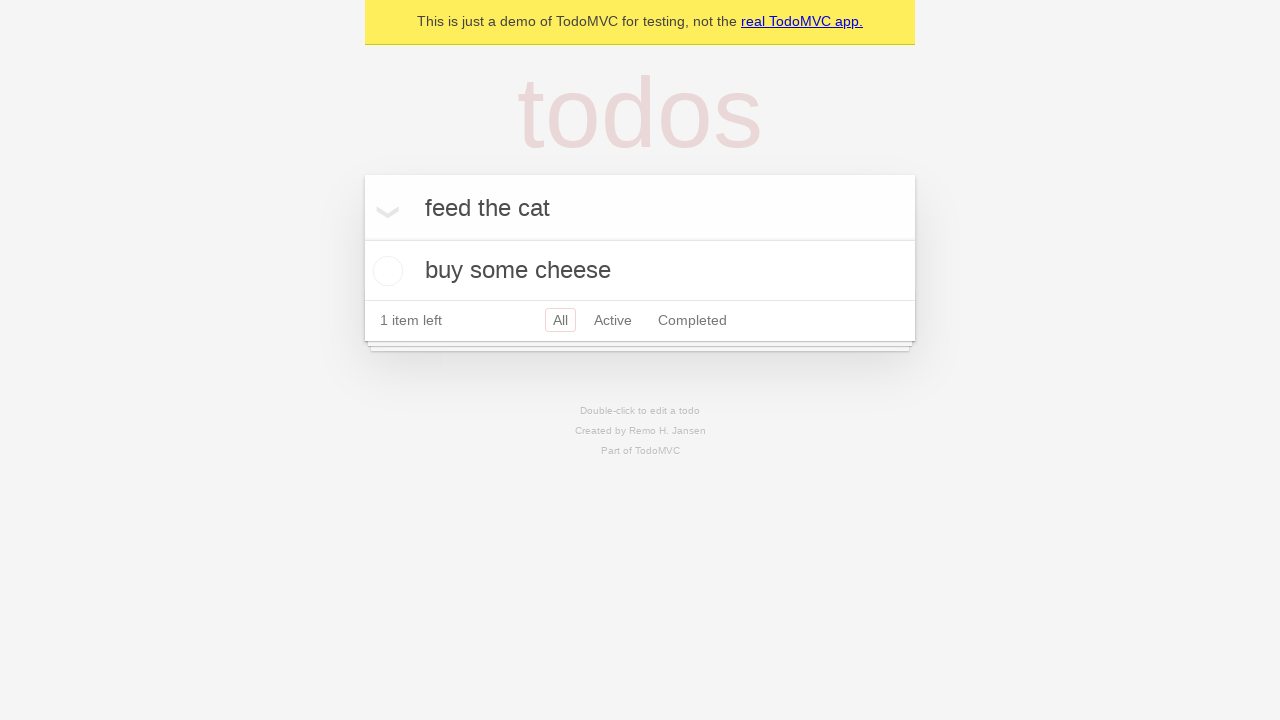

Pressed Enter to add second todo on internal:attr=[placeholder="What needs to be done?"i]
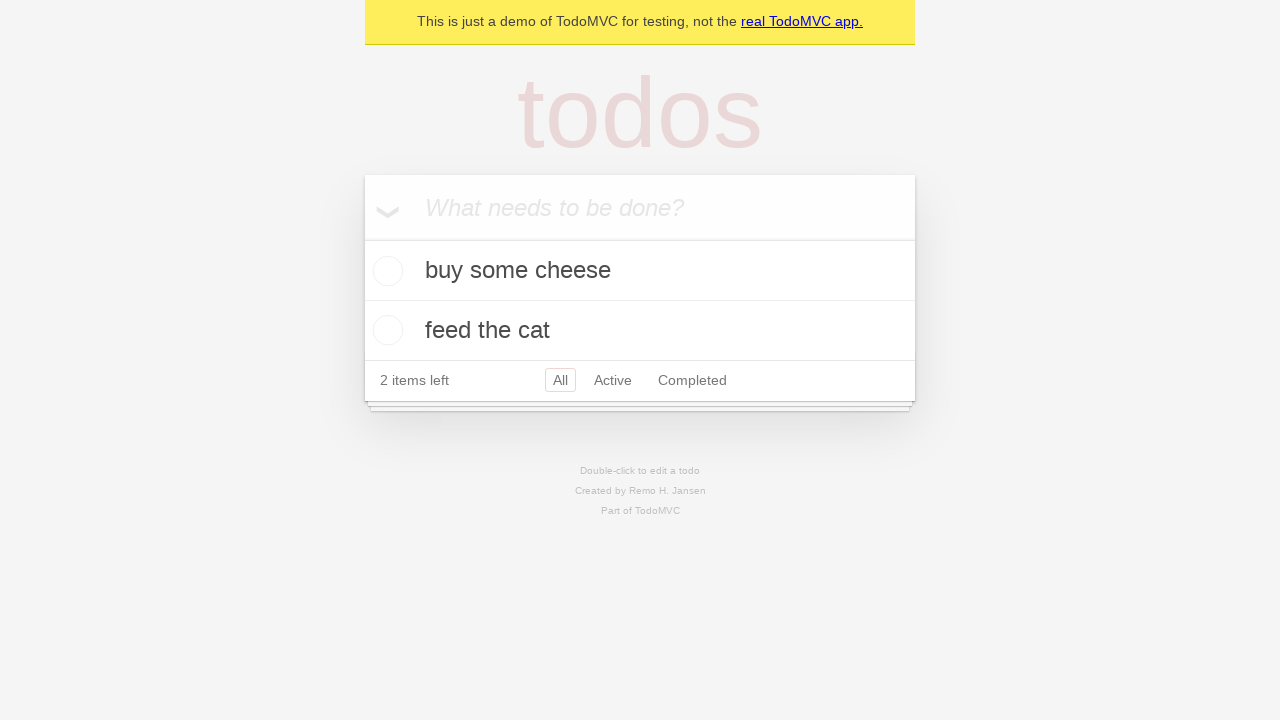

Filled todo input with 'book a doctors appointment' on internal:attr=[placeholder="What needs to be done?"i]
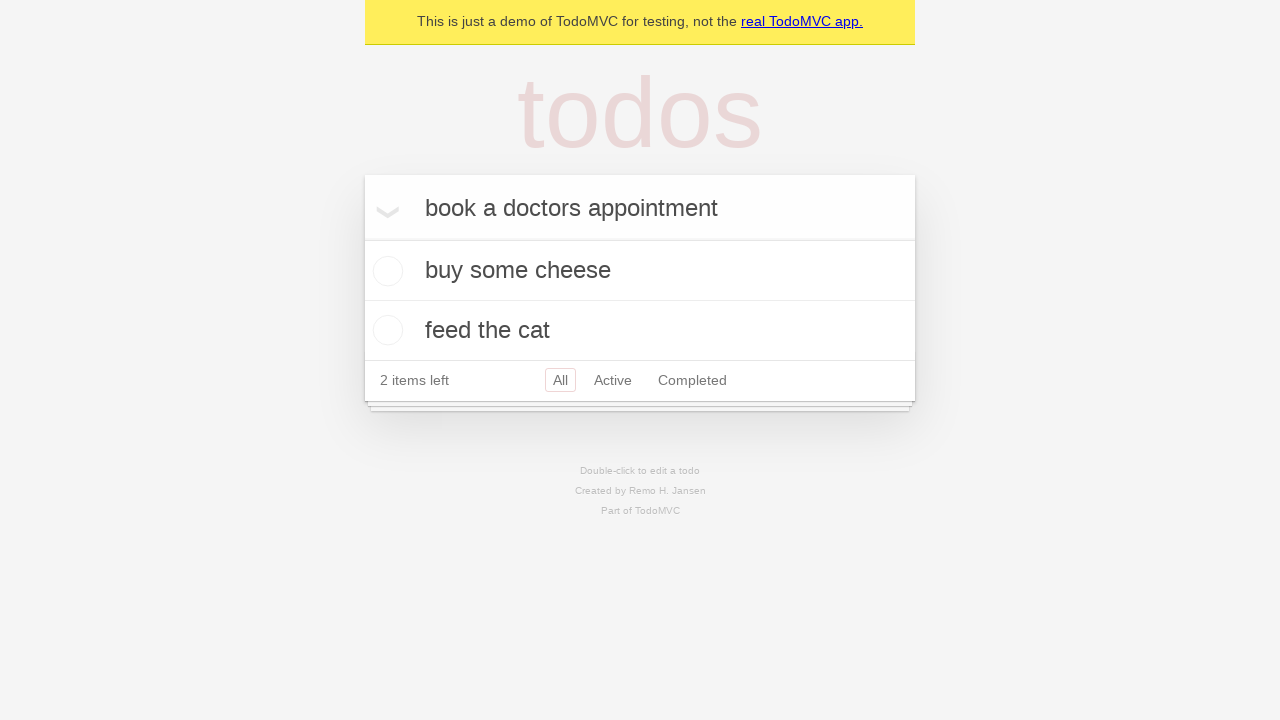

Pressed Enter to add third todo on internal:attr=[placeholder="What needs to be done?"i]
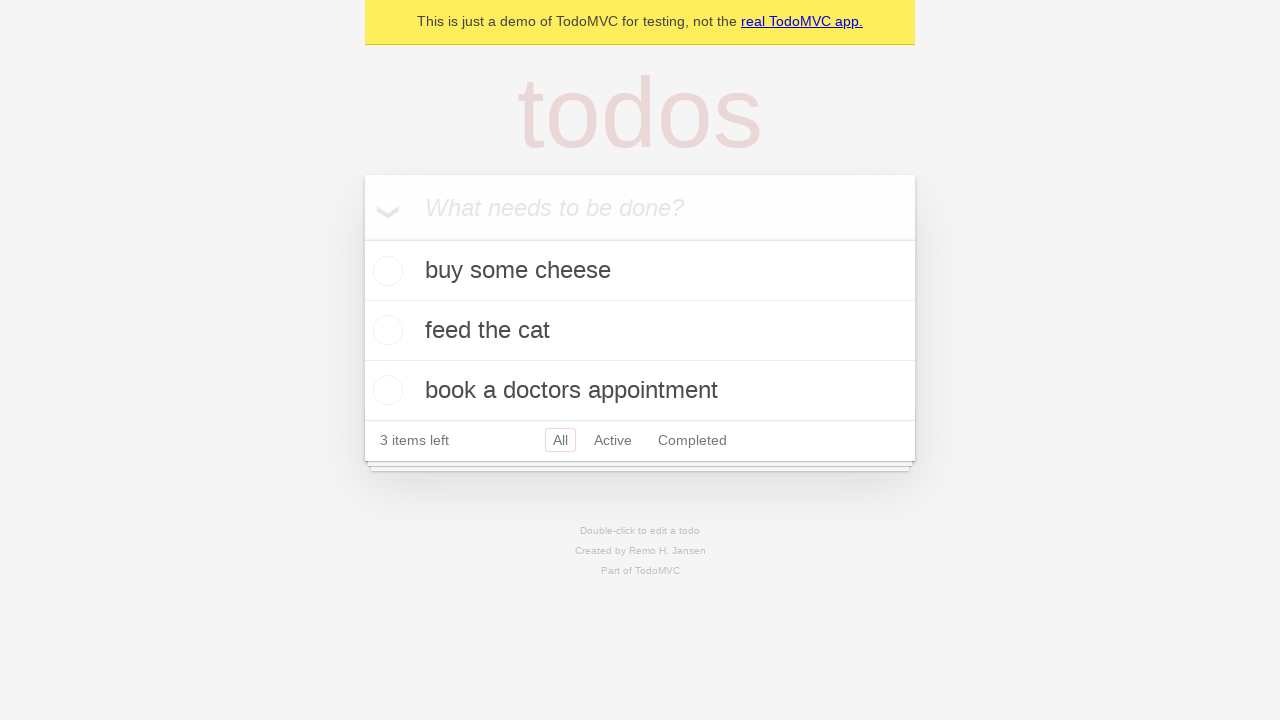

Double-clicked second todo item to enter edit mode at (640, 331) on [data-testid='todo-item'] >> nth=1
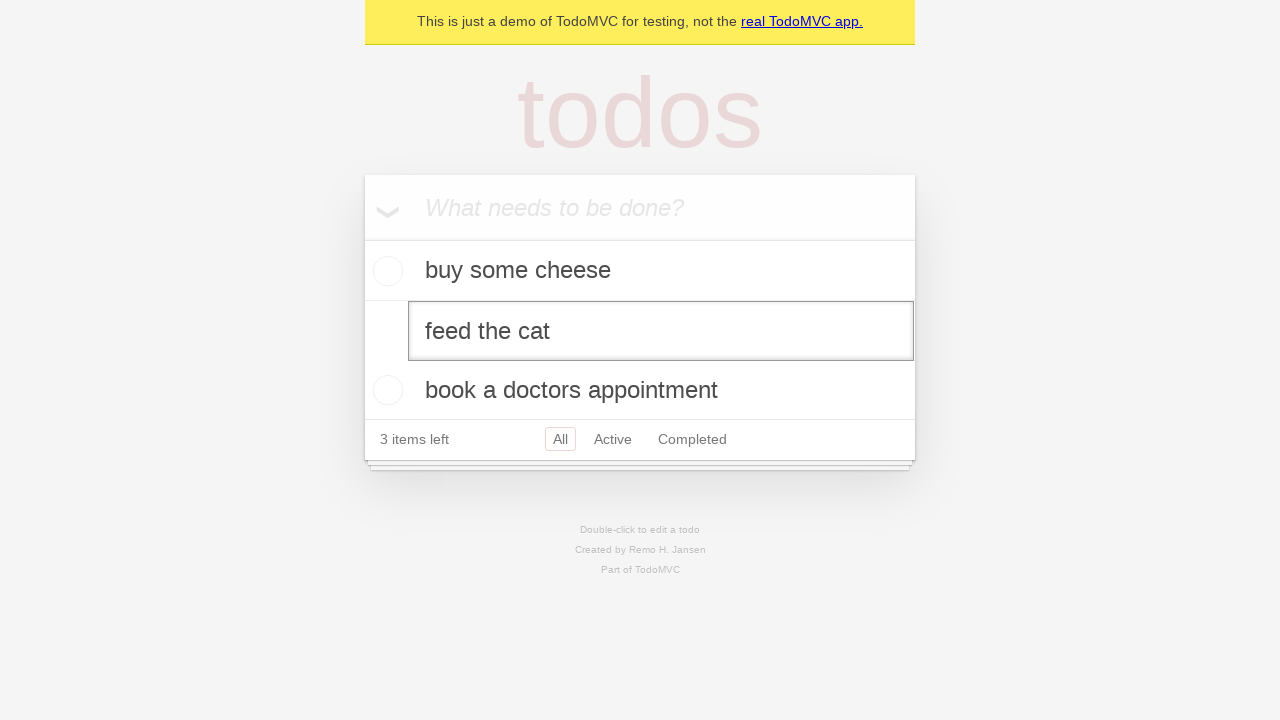

Cleared text from todo edit field on [data-testid='todo-item'] >> nth=1 >> internal:role=textbox[name="Edit"i]
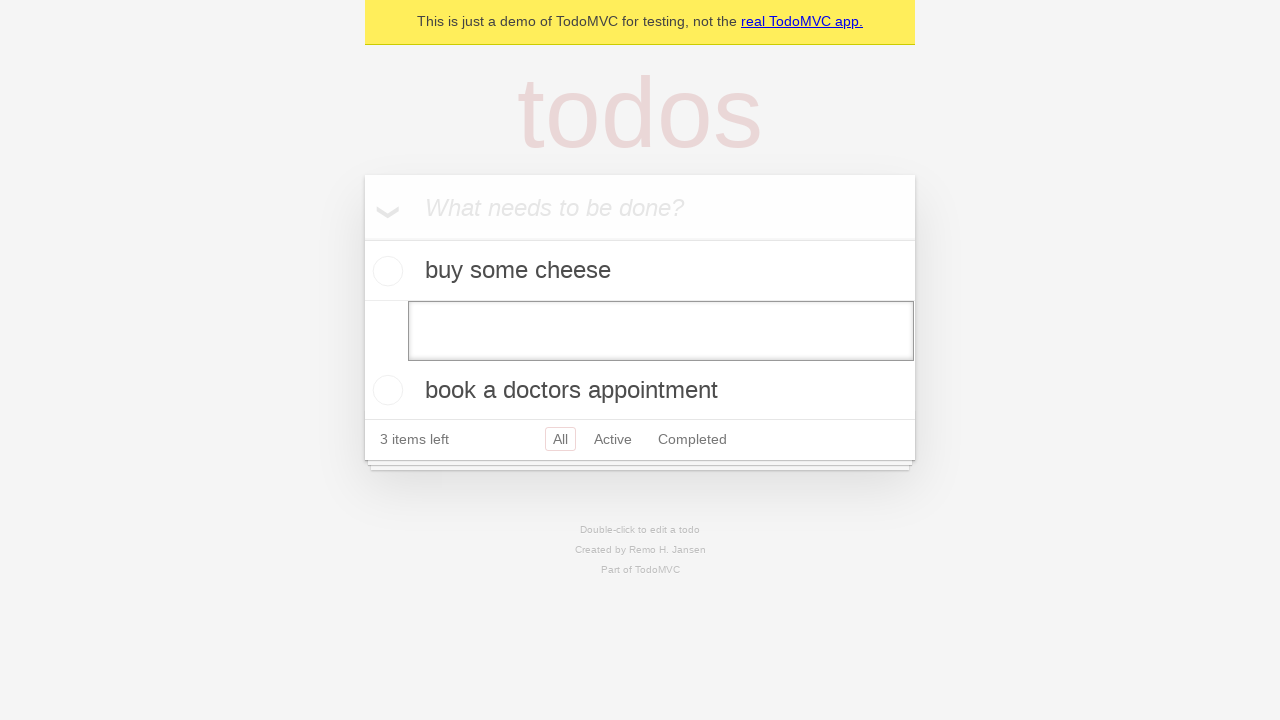

Pressed Enter to confirm empty edit, triggering todo removal on [data-testid='todo-item'] >> nth=1 >> internal:role=textbox[name="Edit"i]
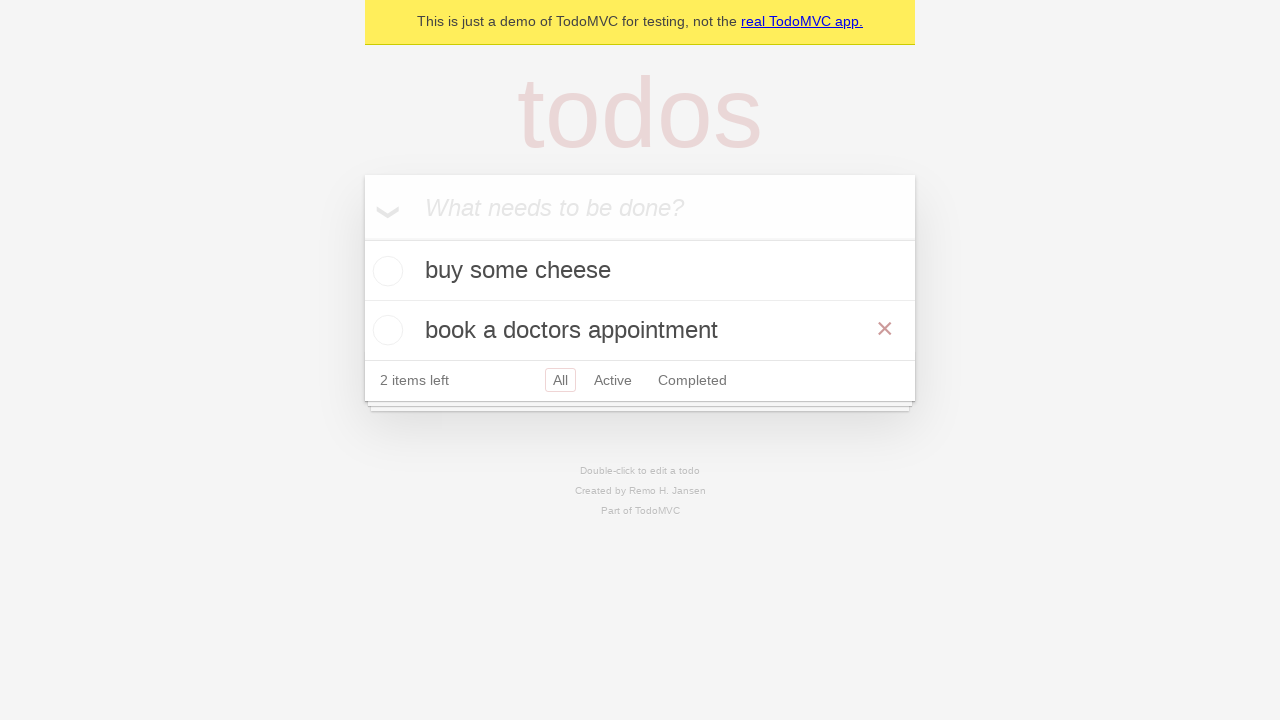

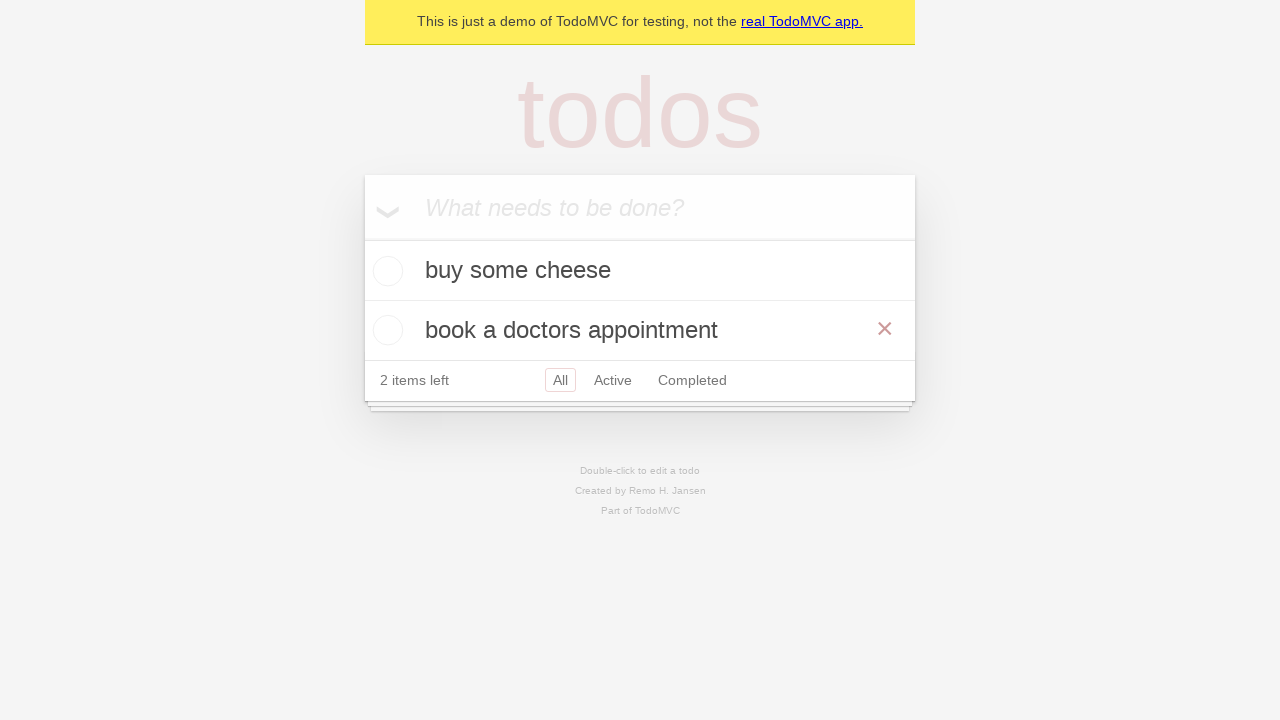